Tests email validation using CSS selectors by entering an invalid email and verifying the error state on the field

Starting URL: https://demoqa.com/text-box

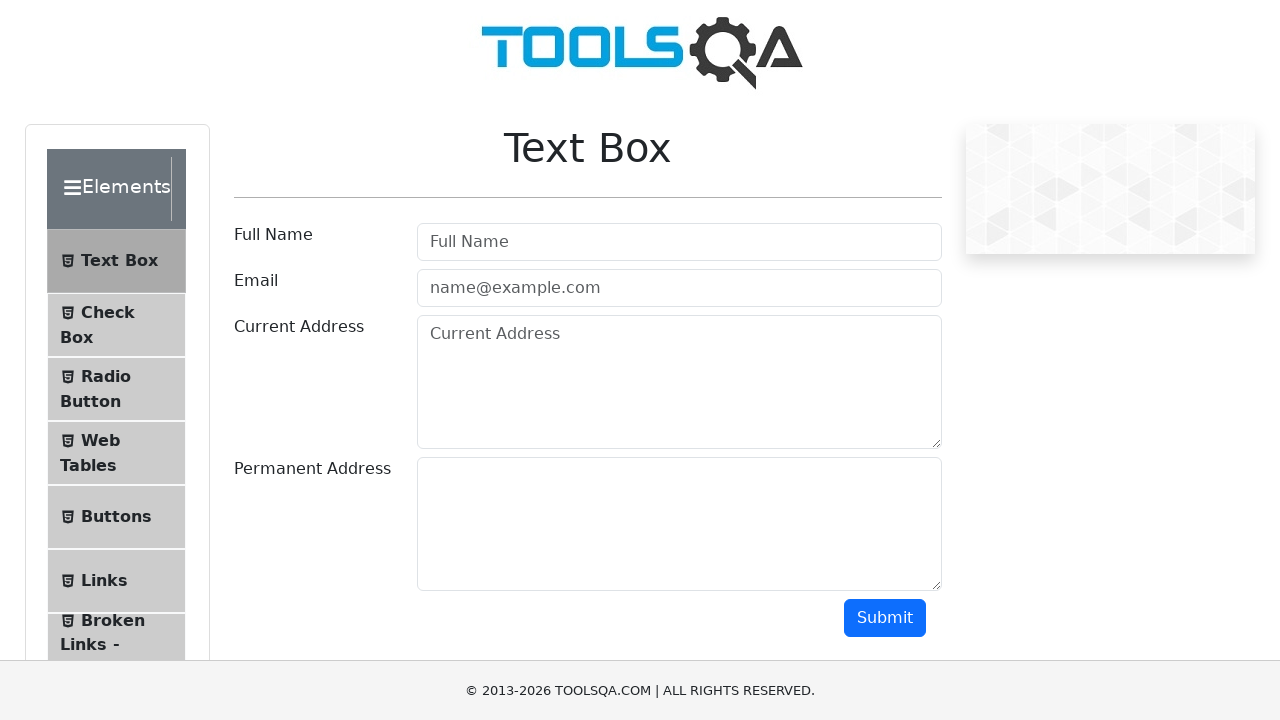

Filled email field with invalid email 'mymailgmailom' (missing @ symbol) on #userEmail
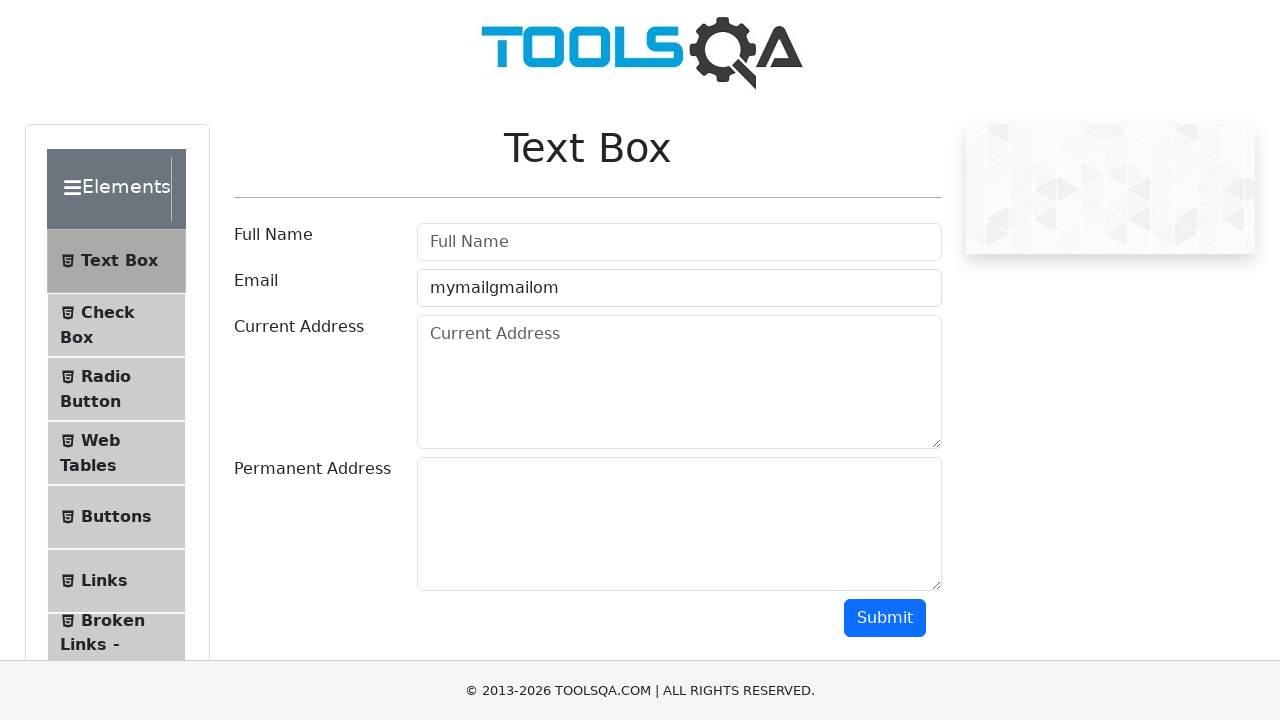

Clicked submit button at (885, 618) on #submit
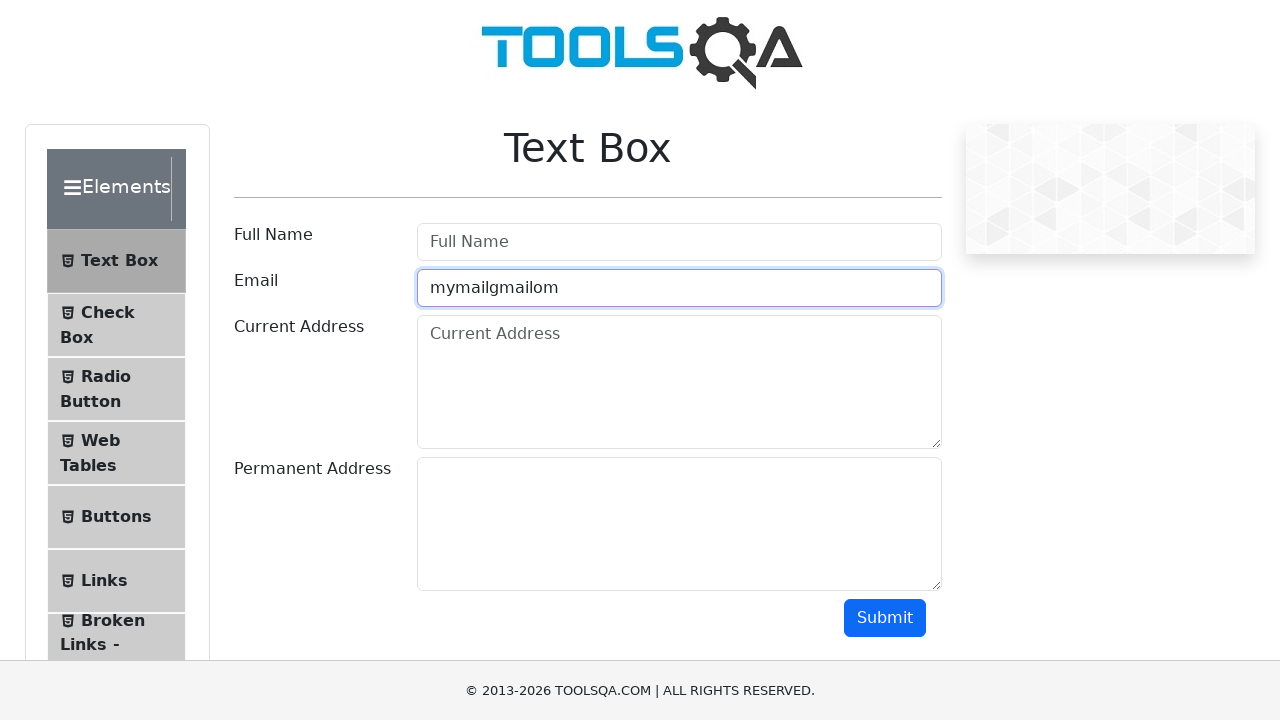

Verified email field displays error state CSS class
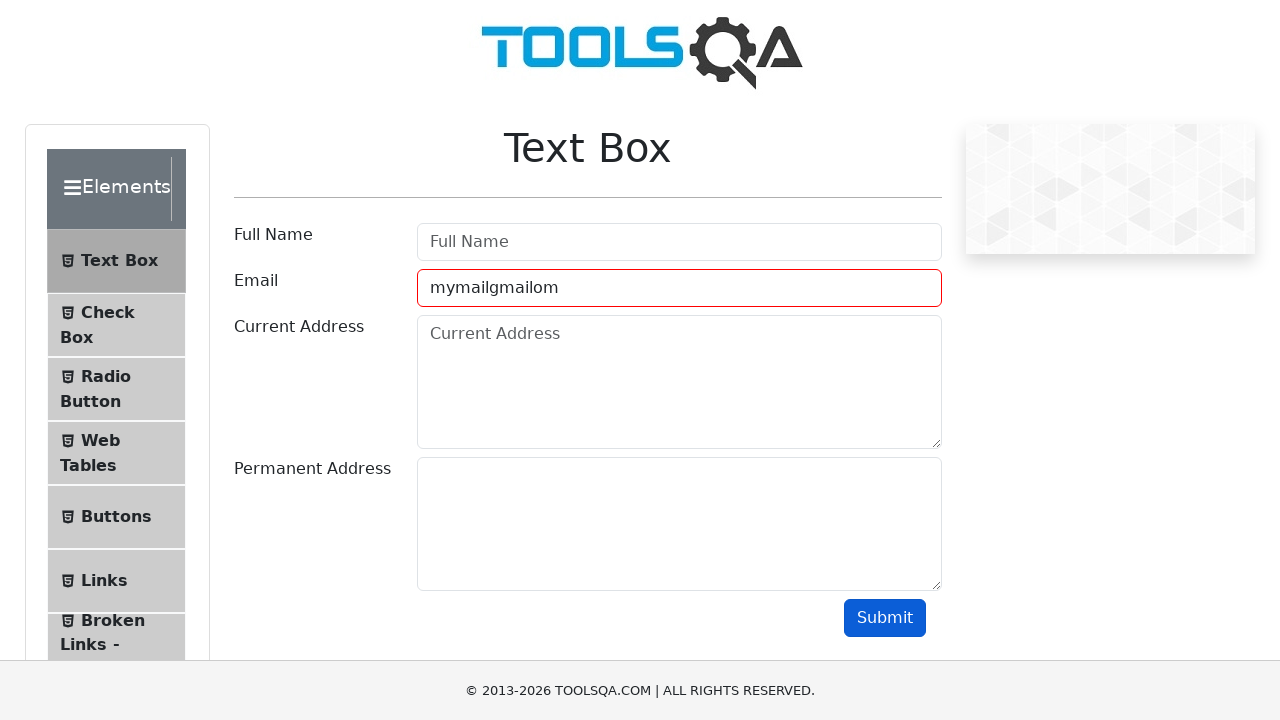

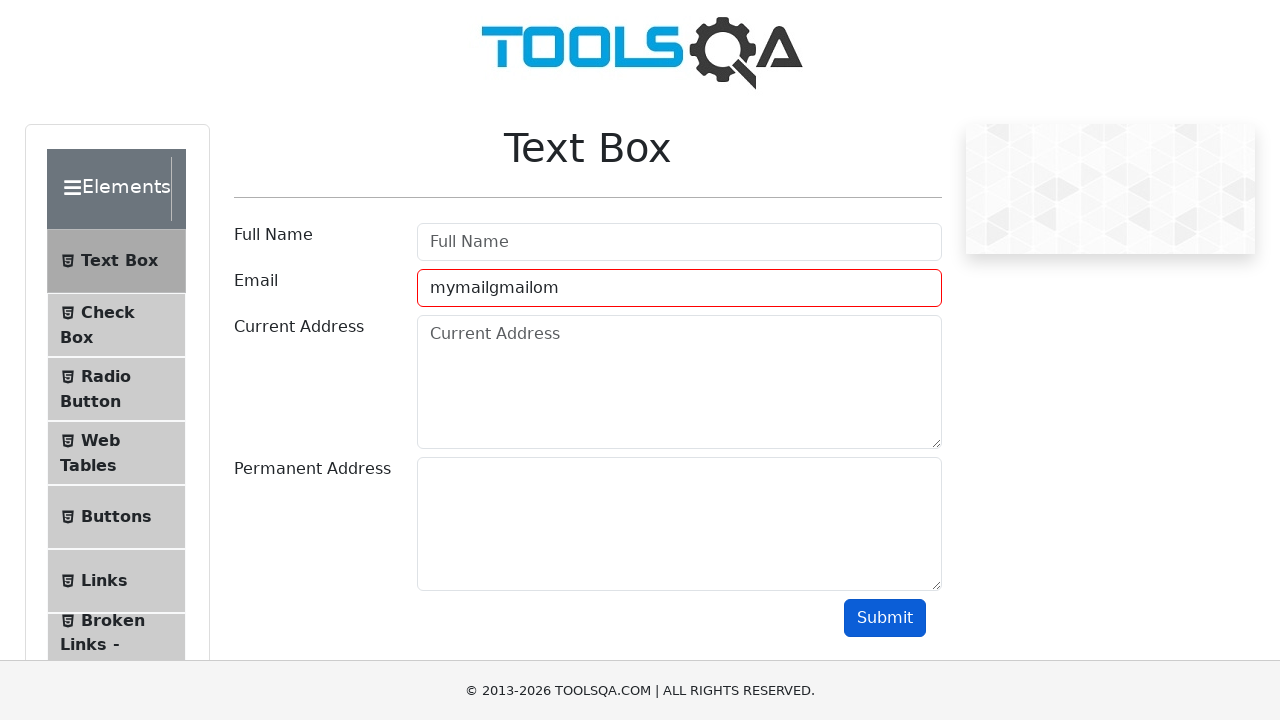